Tests login form validation by leaving both username and password empty and verifying the error message

Starting URL: https://www.saucedemo.com/

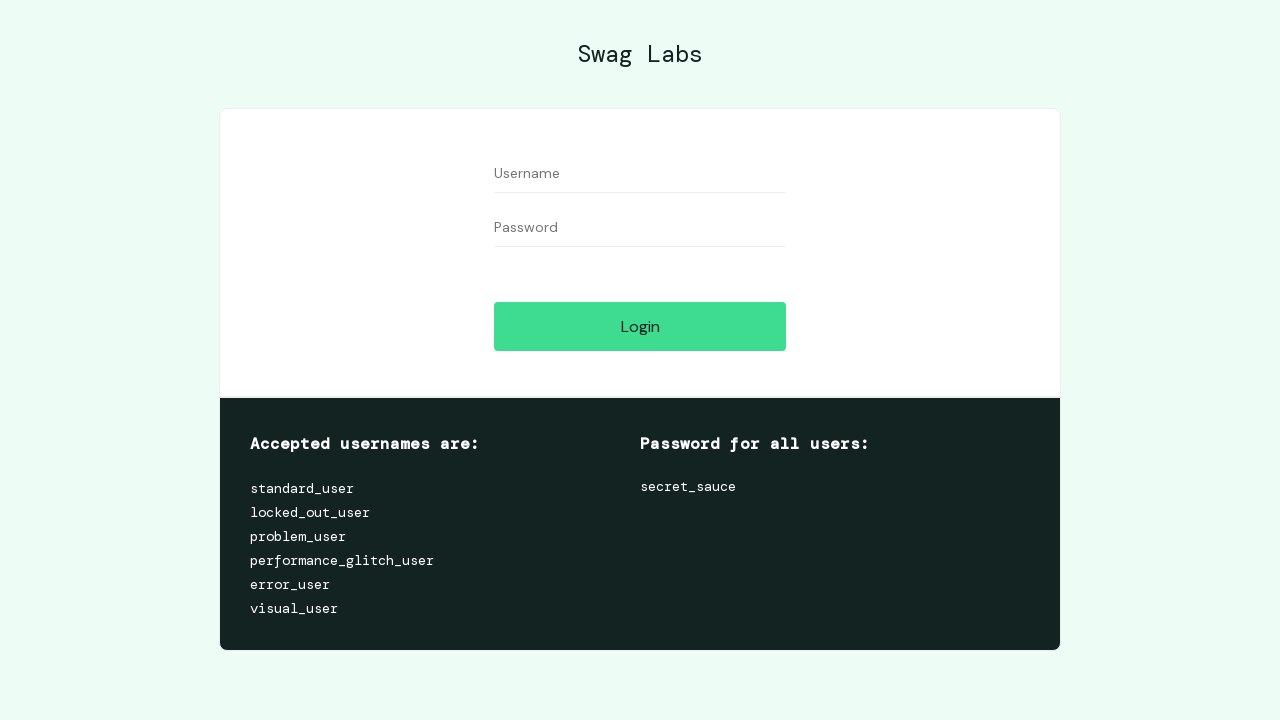

Clicked login button without entering username or password at (640, 326) on #login-button
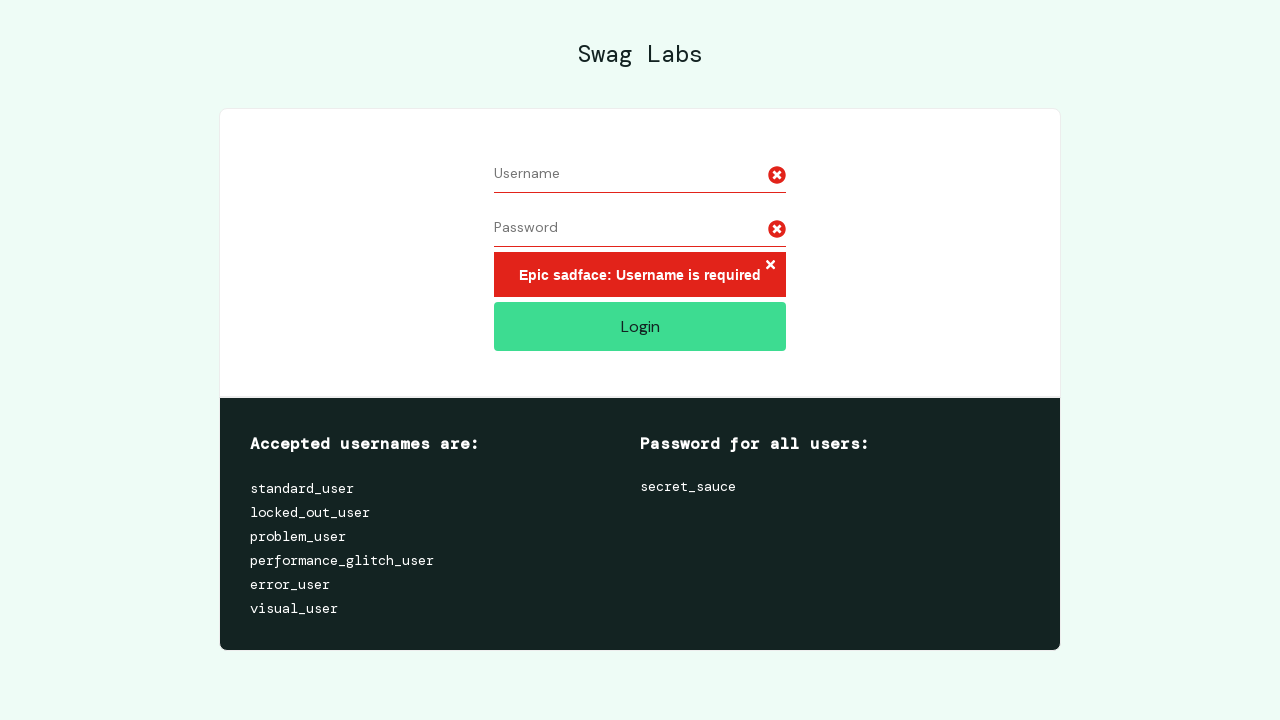

Error message appeared indicating empty username and password validation
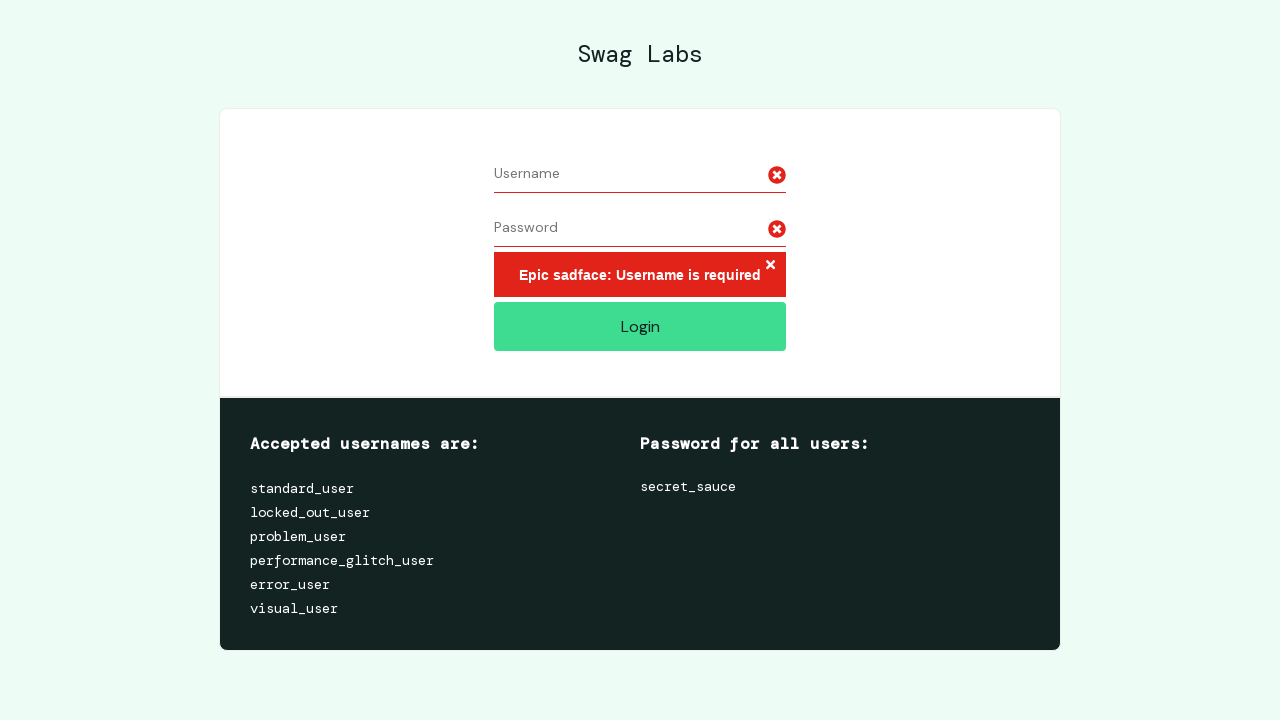

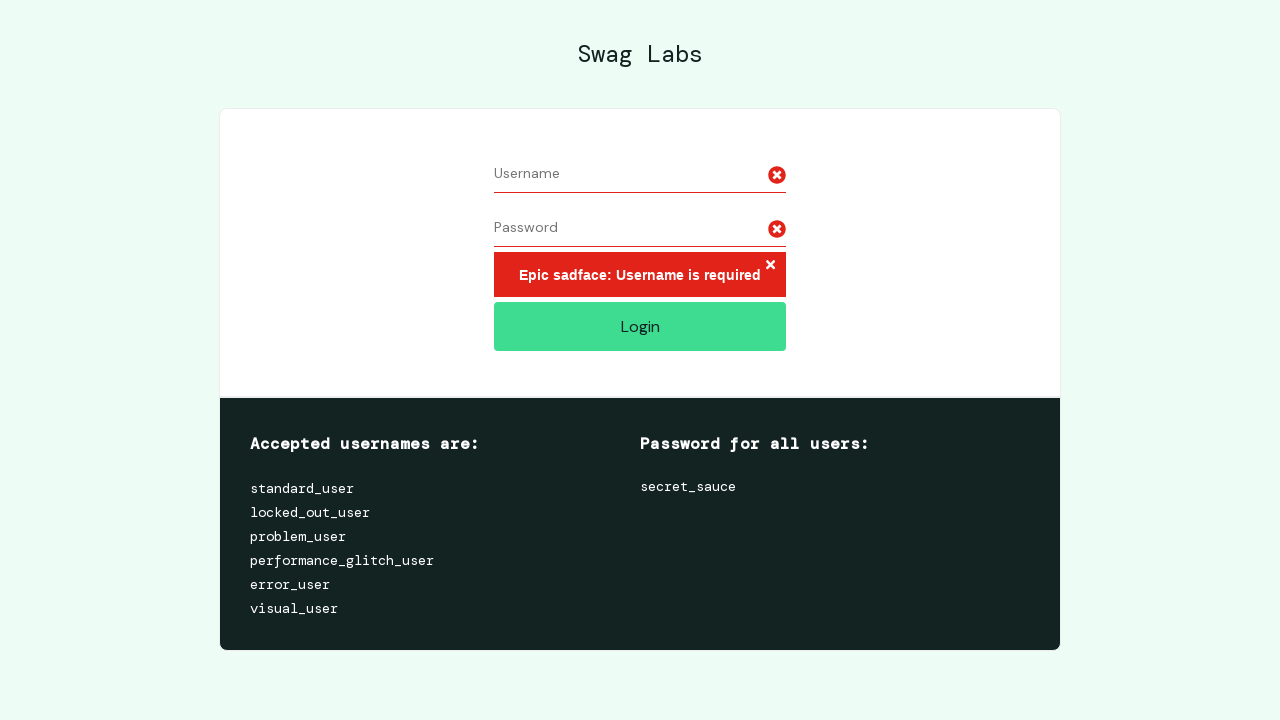